Fills out a registration form by entering first name, last name, and selecting gender

Starting URL: https://loopcamp.vercel.app/registration_form.html

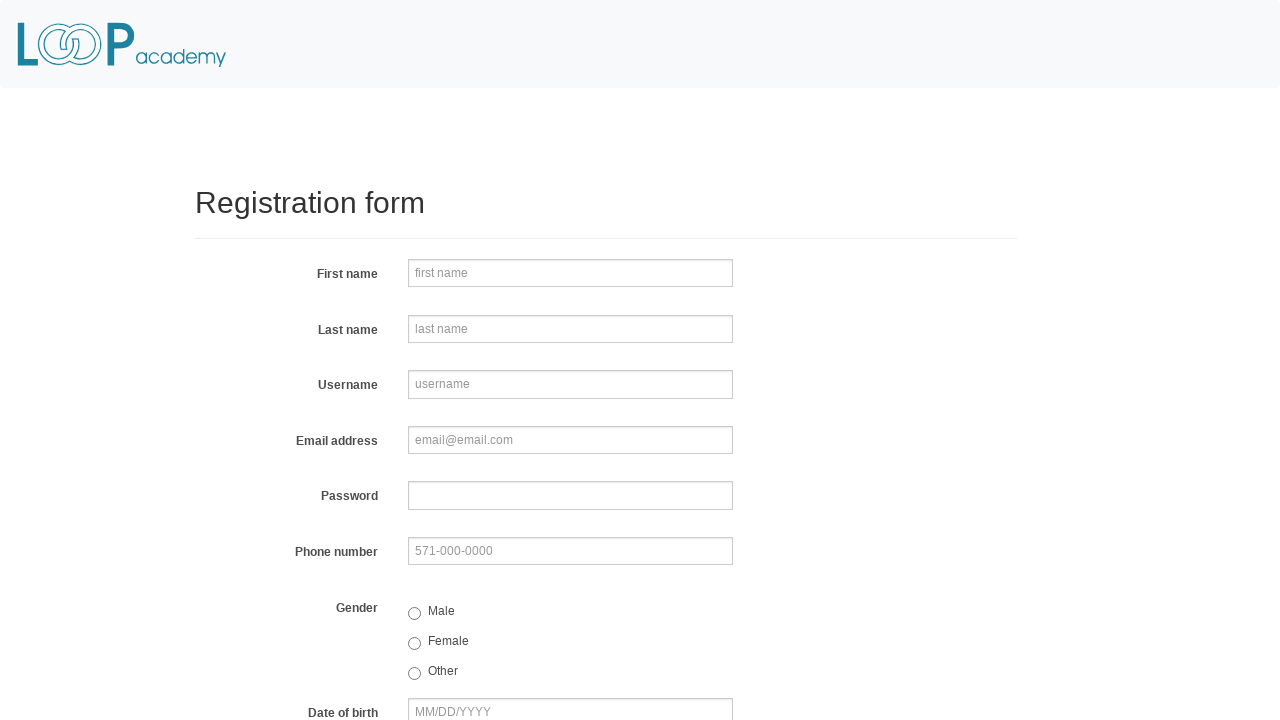

Filled first name field with 'John' on input[name='firstname']
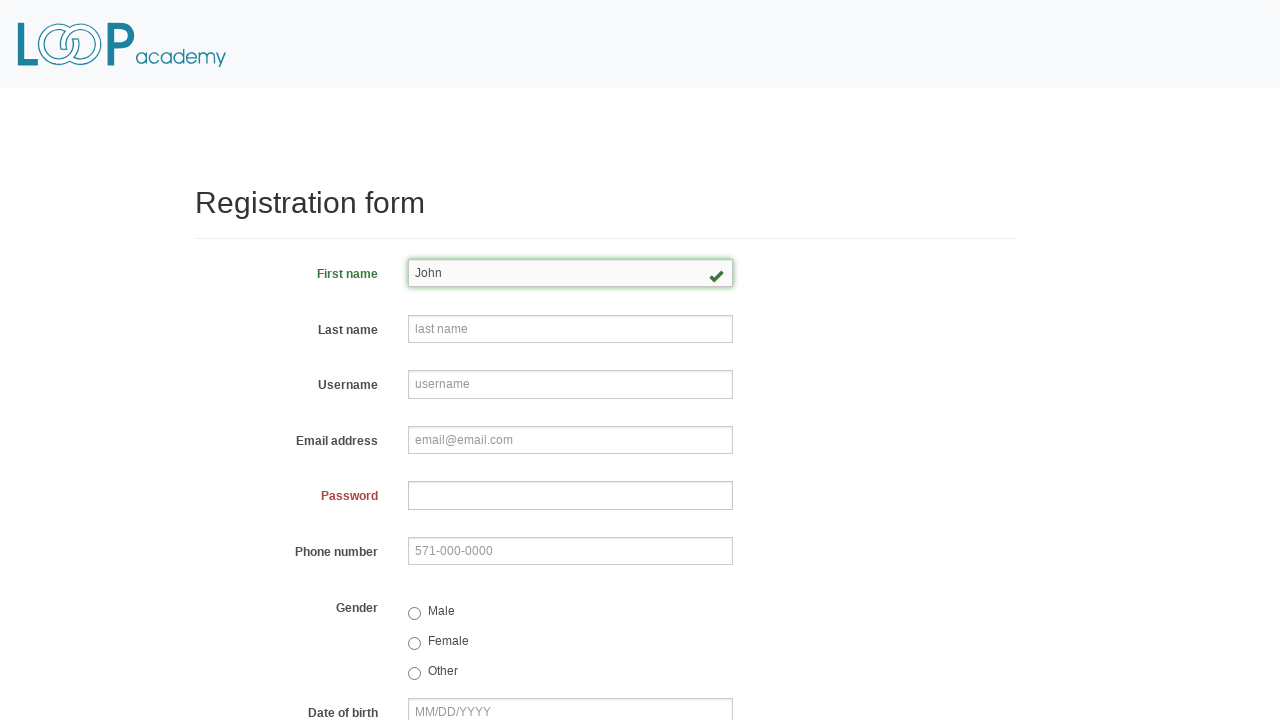

Filled last name field with 'Academy' on input[name='lastname']
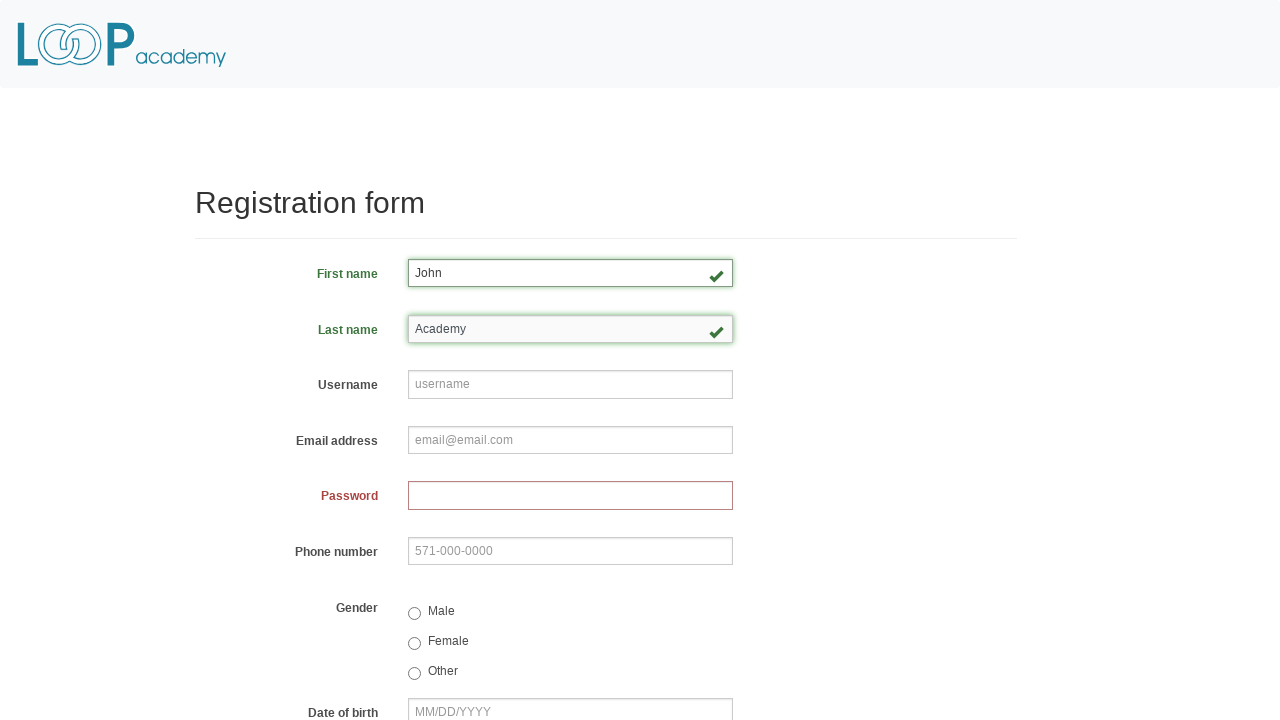

Selected female gender option at (414, 643) on input[name='gender'][value='female']
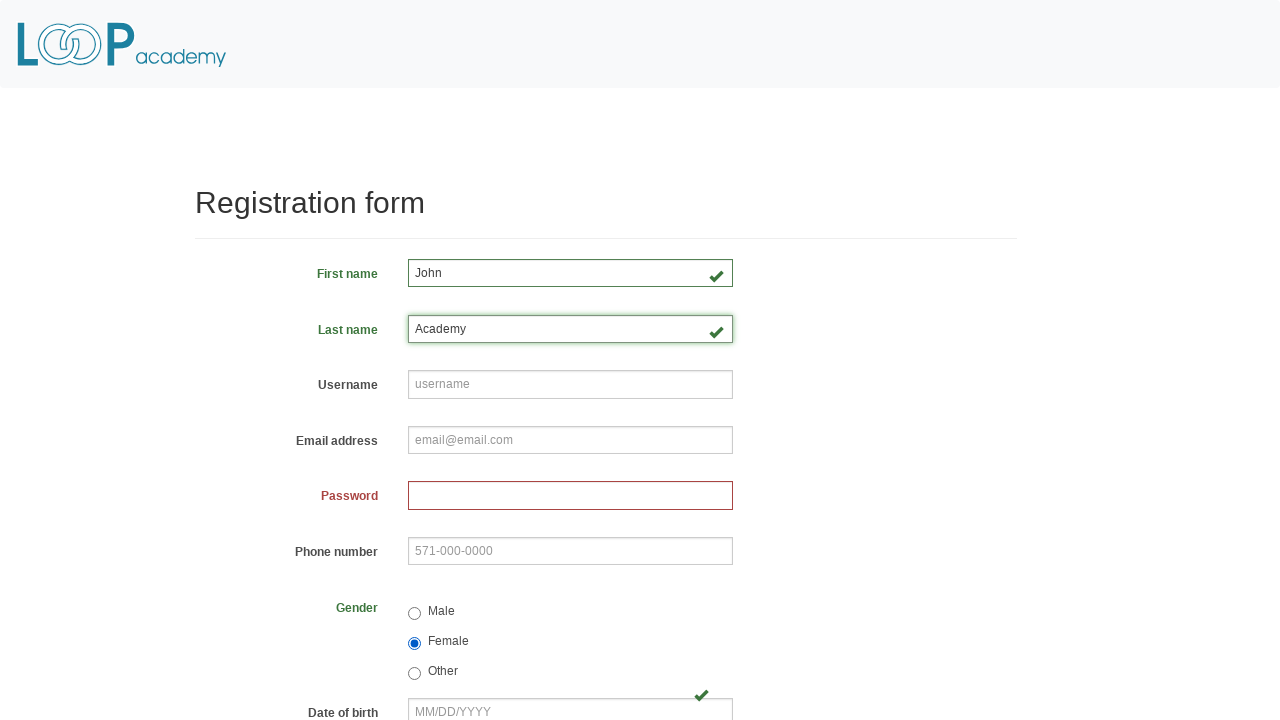

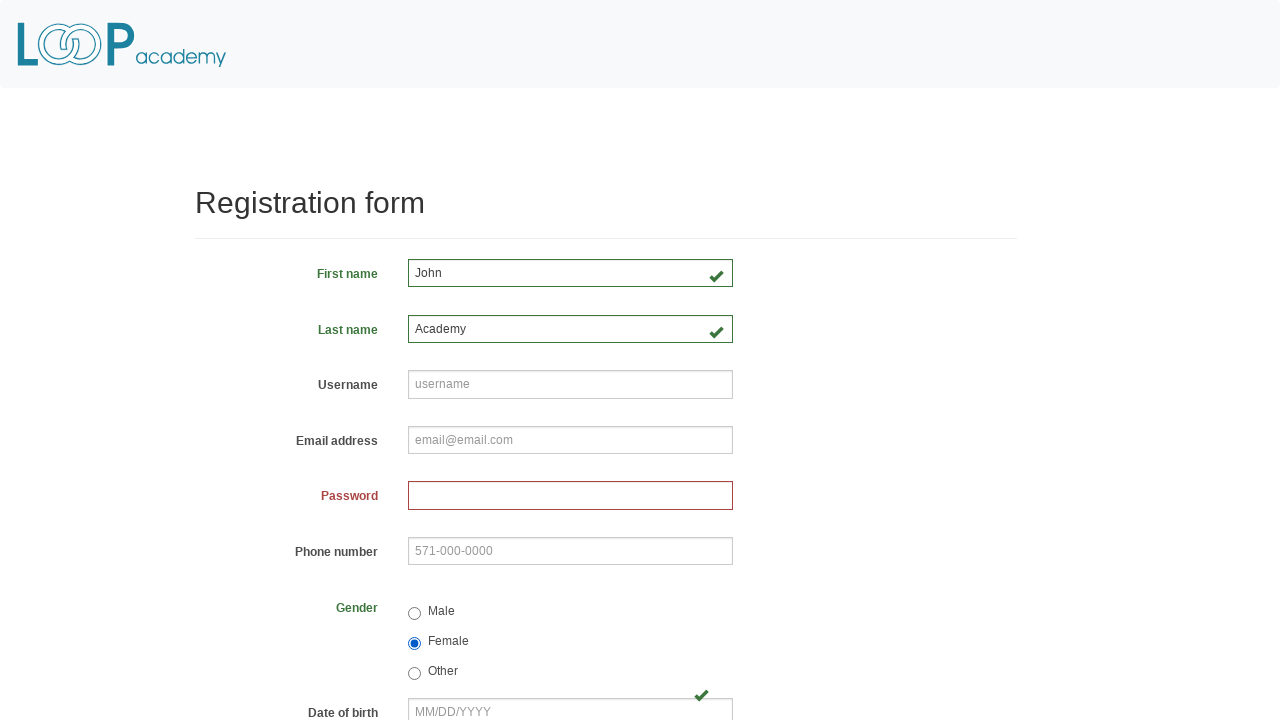